Tests horizontal slider by clicking it and using keyboard arrow keys to adjust the value.

Starting URL: http://the-internet.herokuapp.com/horizontal_slider

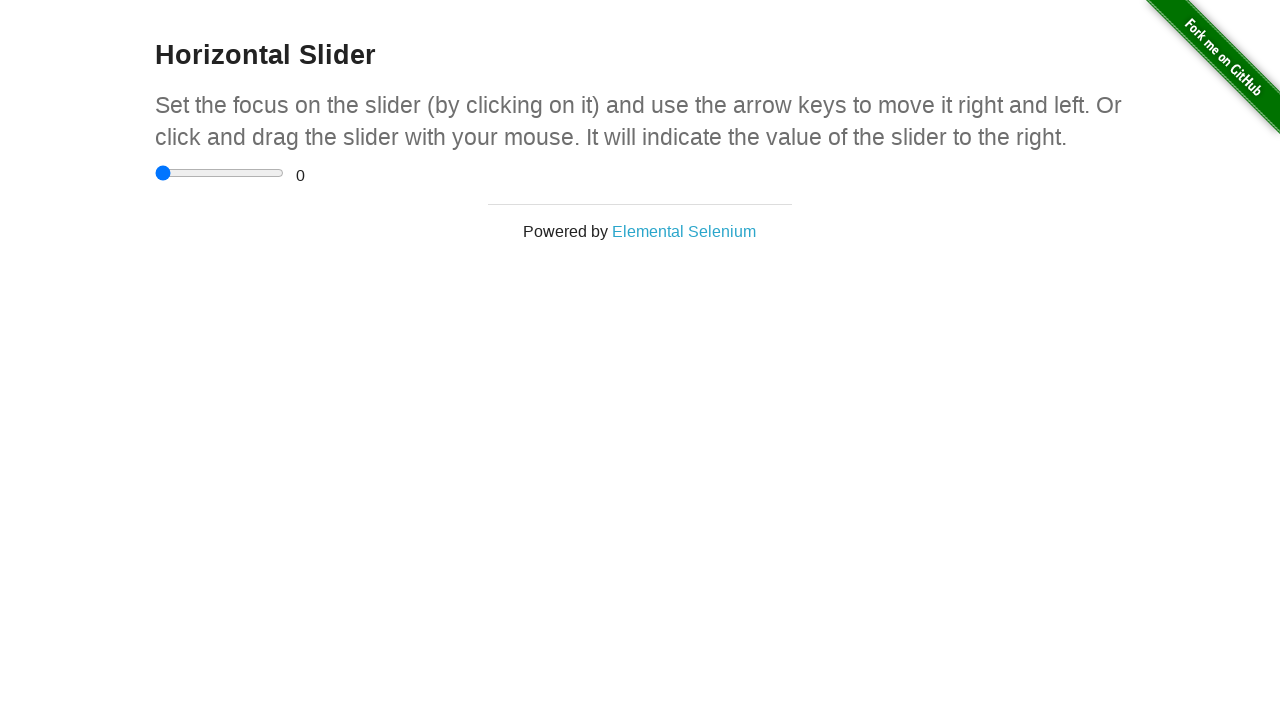

Located horizontal slider element
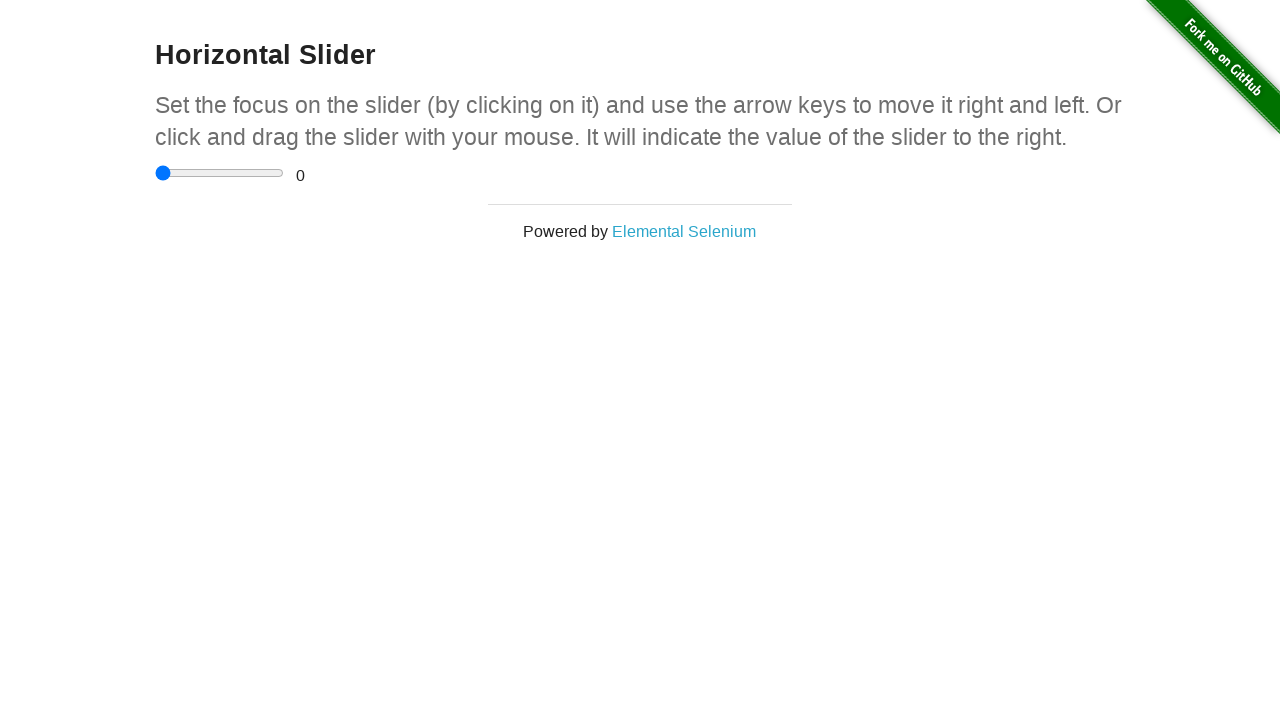

Located range value display element
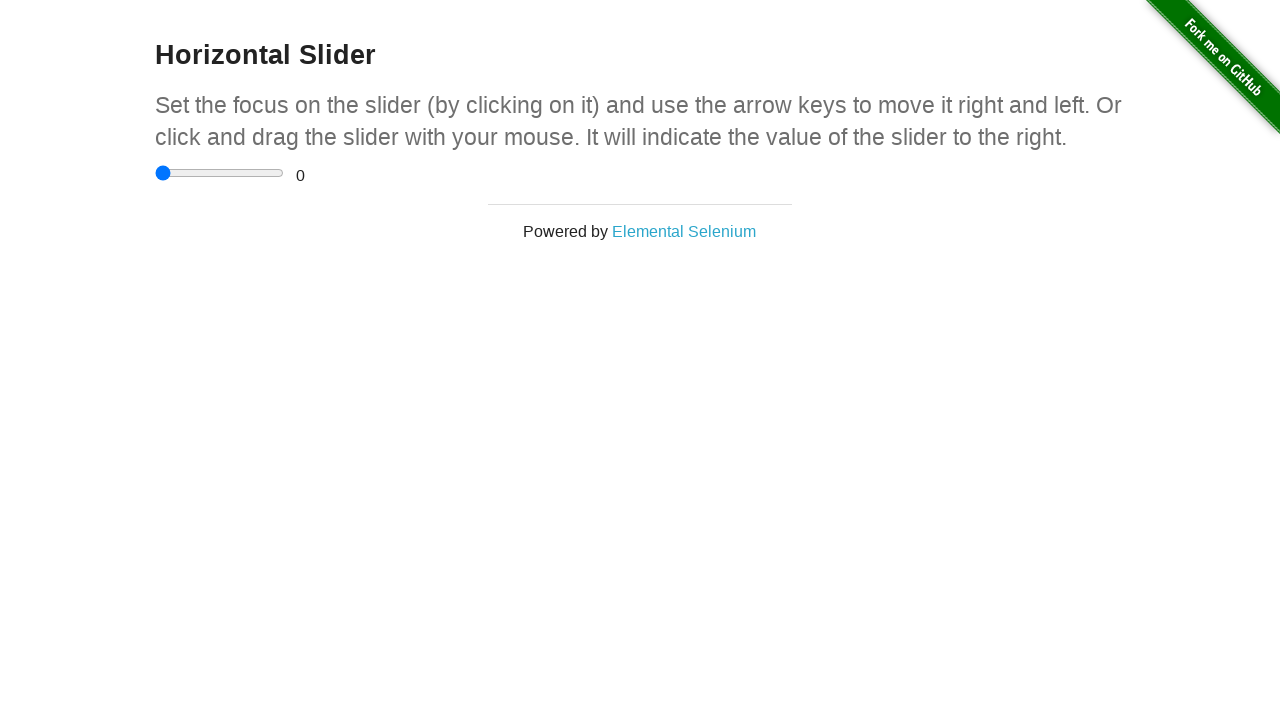

Verified initial slider value is 0
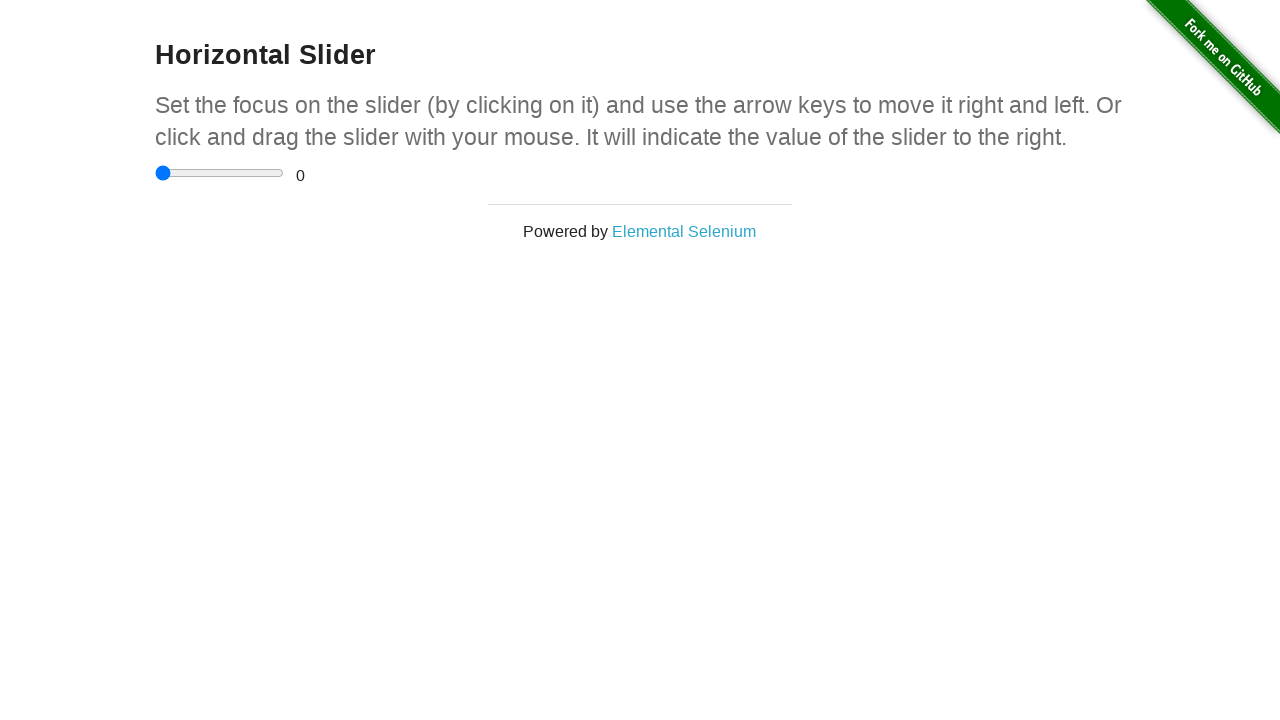

Clicked slider to focus it at (220, 173) on input[type='range']
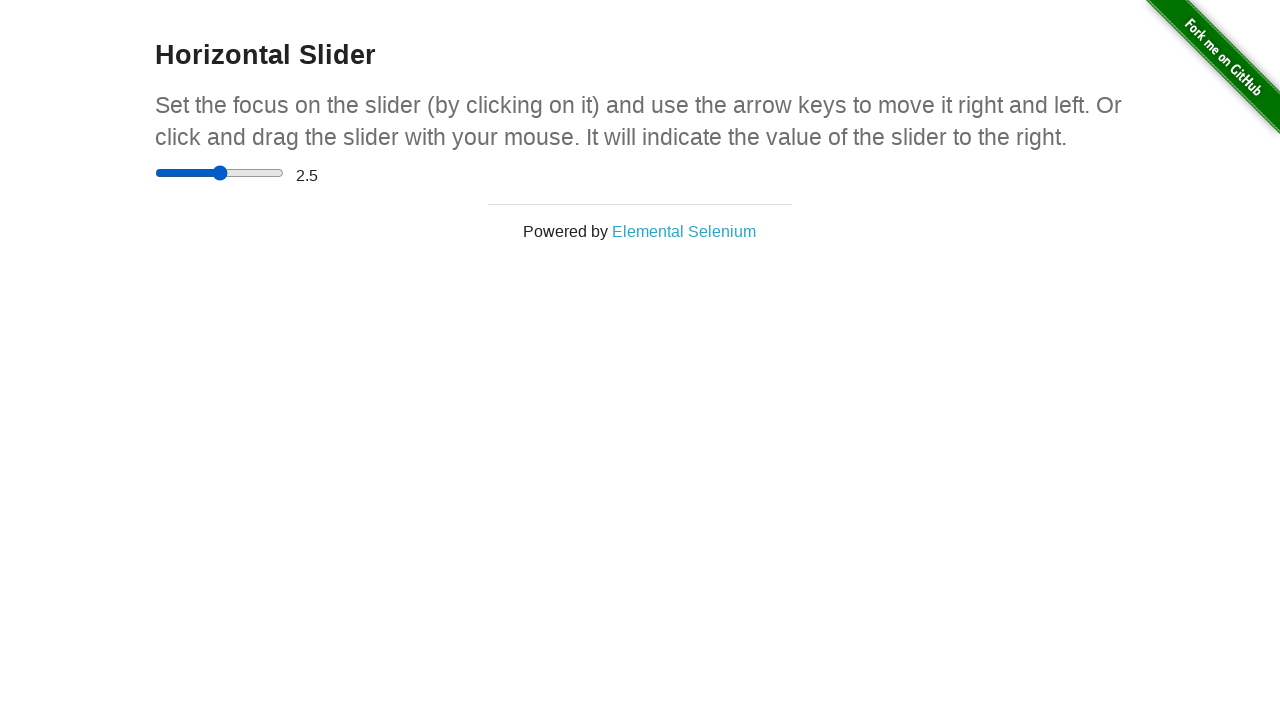

Pressed right arrow key to increase slider value on input[type='range']
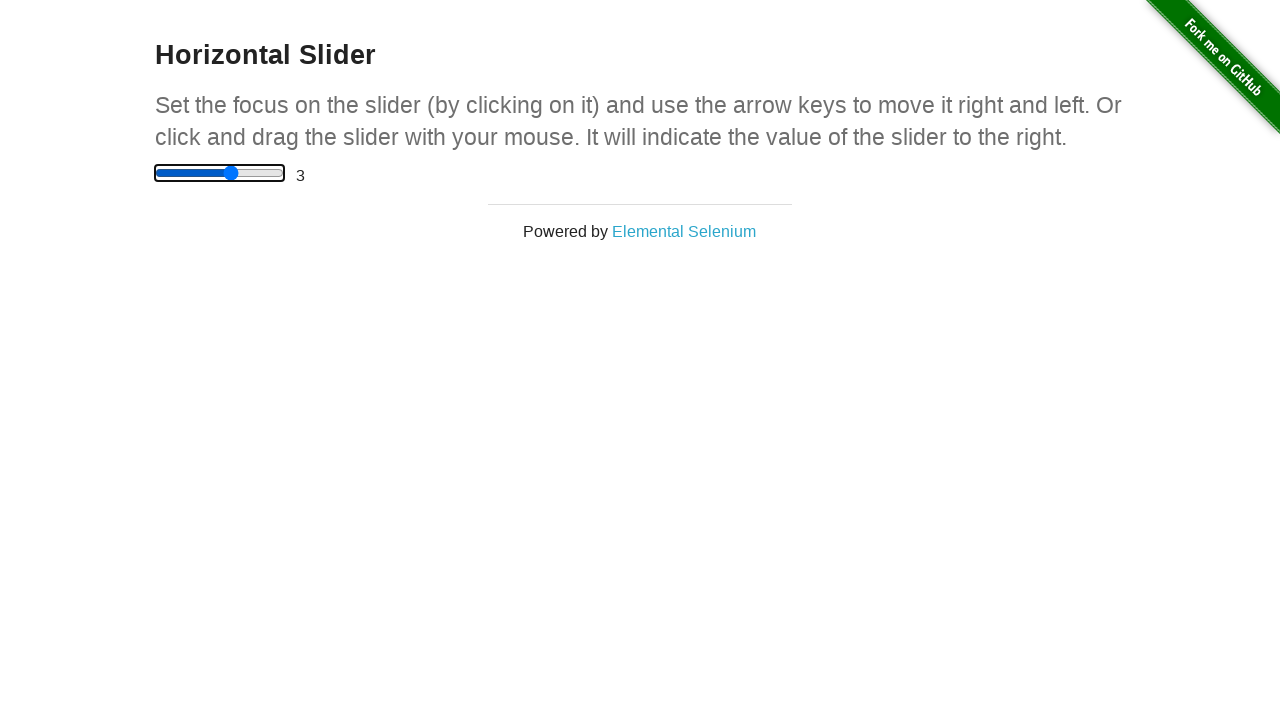

Pressed right arrow key to increase slider value on input[type='range']
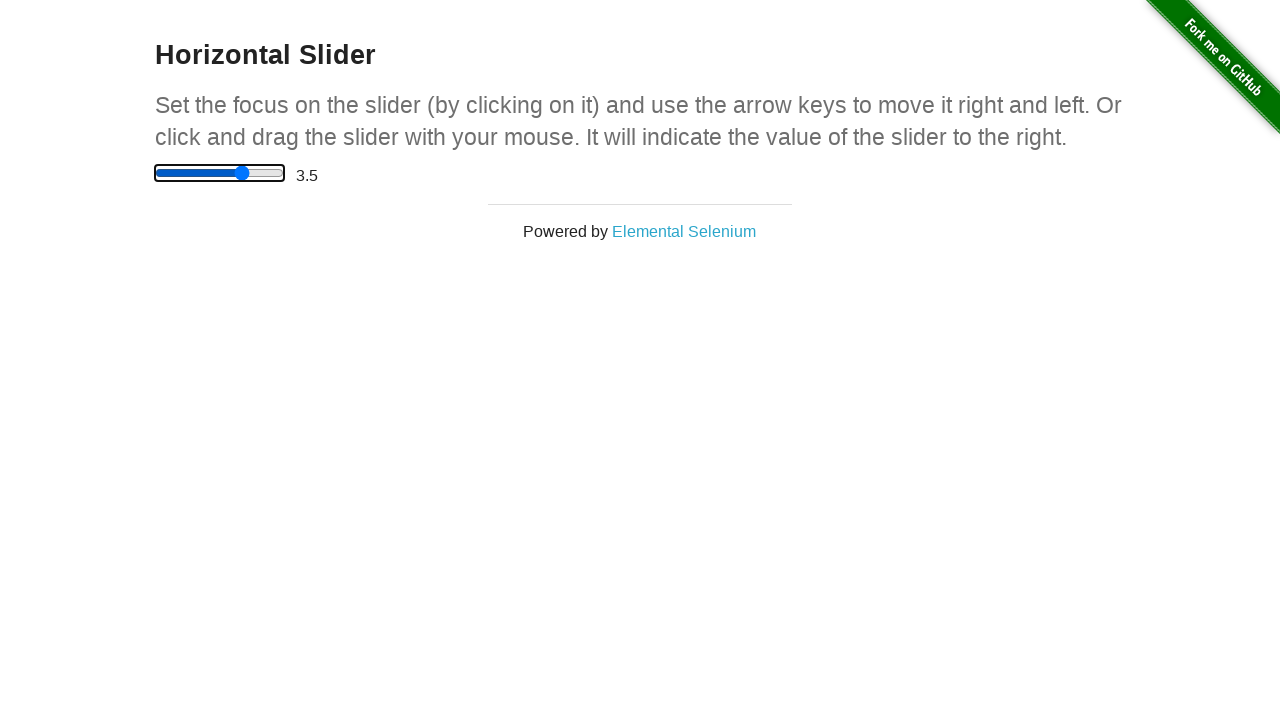

Pressed right arrow key to increase slider value on input[type='range']
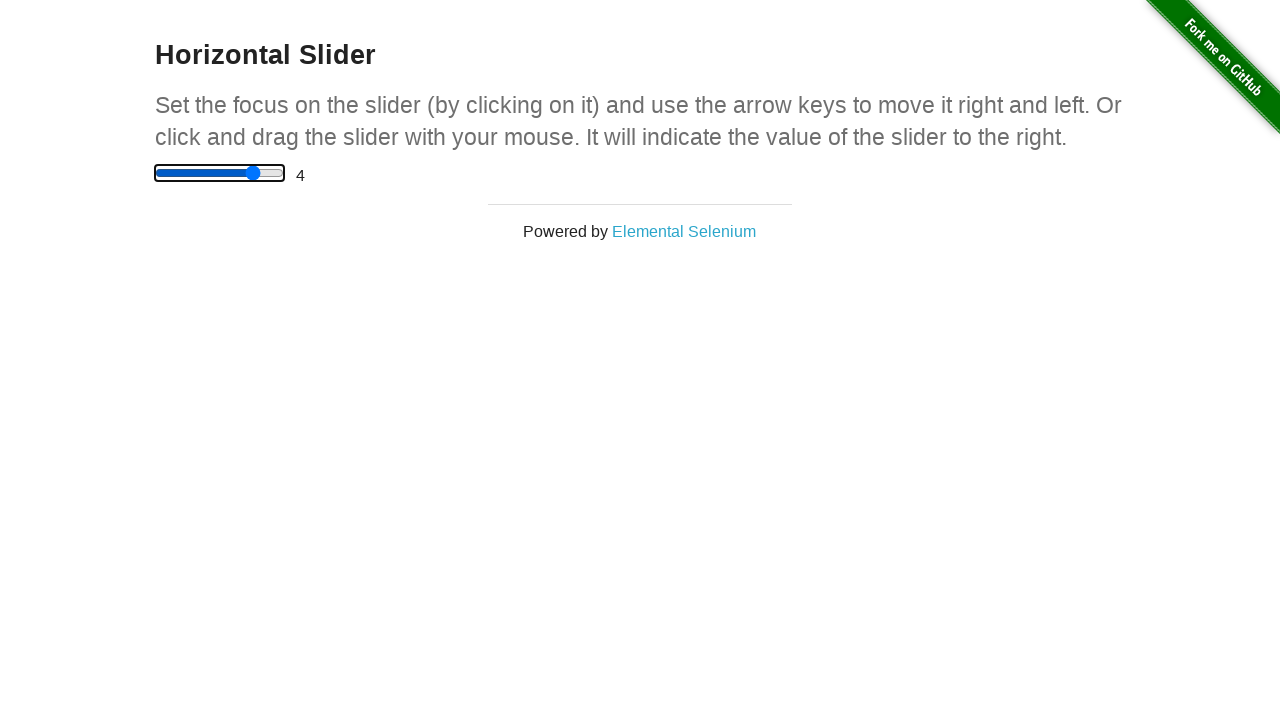

Pressed right arrow key to increase slider value on input[type='range']
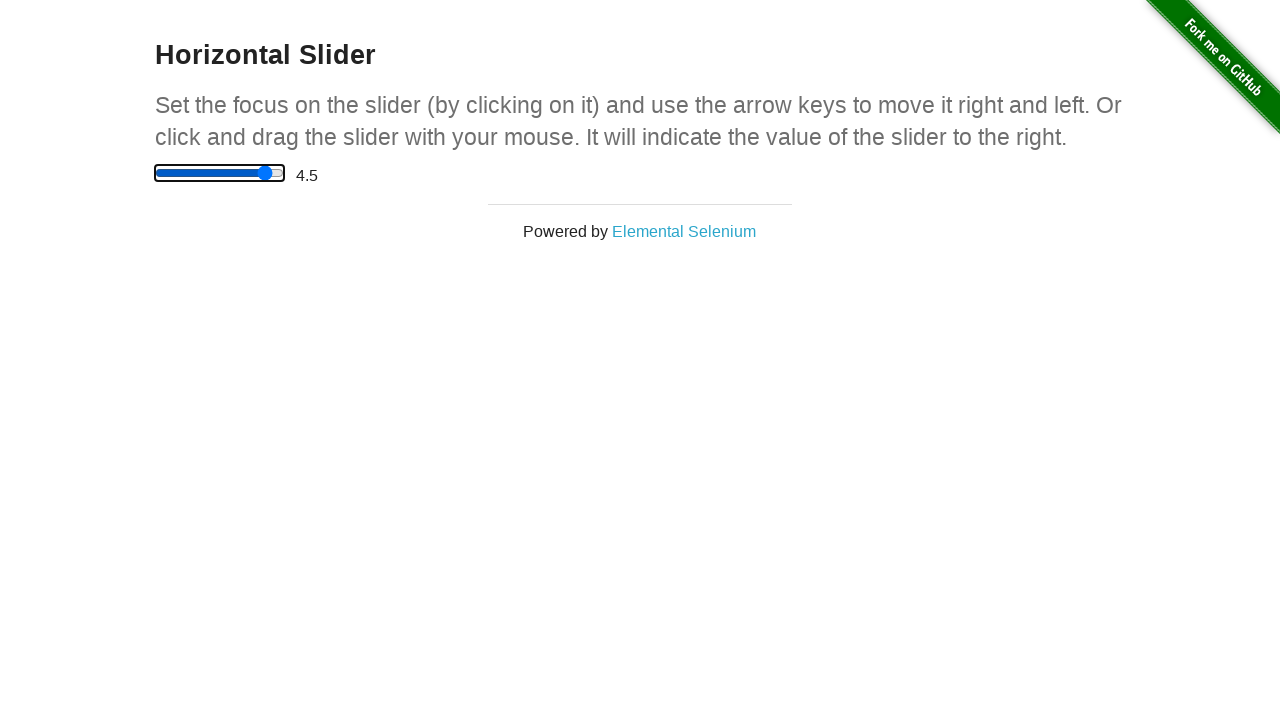

Pressed right arrow key to increase slider value on input[type='range']
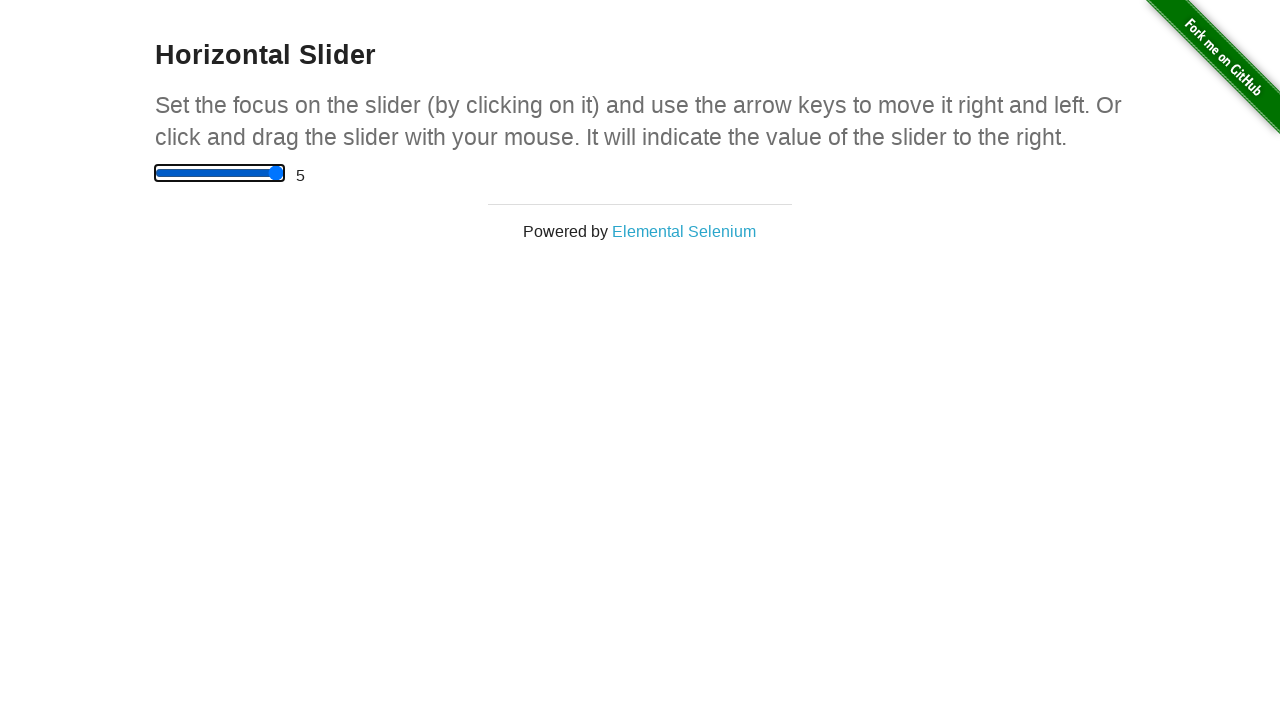

Pressed right arrow key to increase slider value on input[type='range']
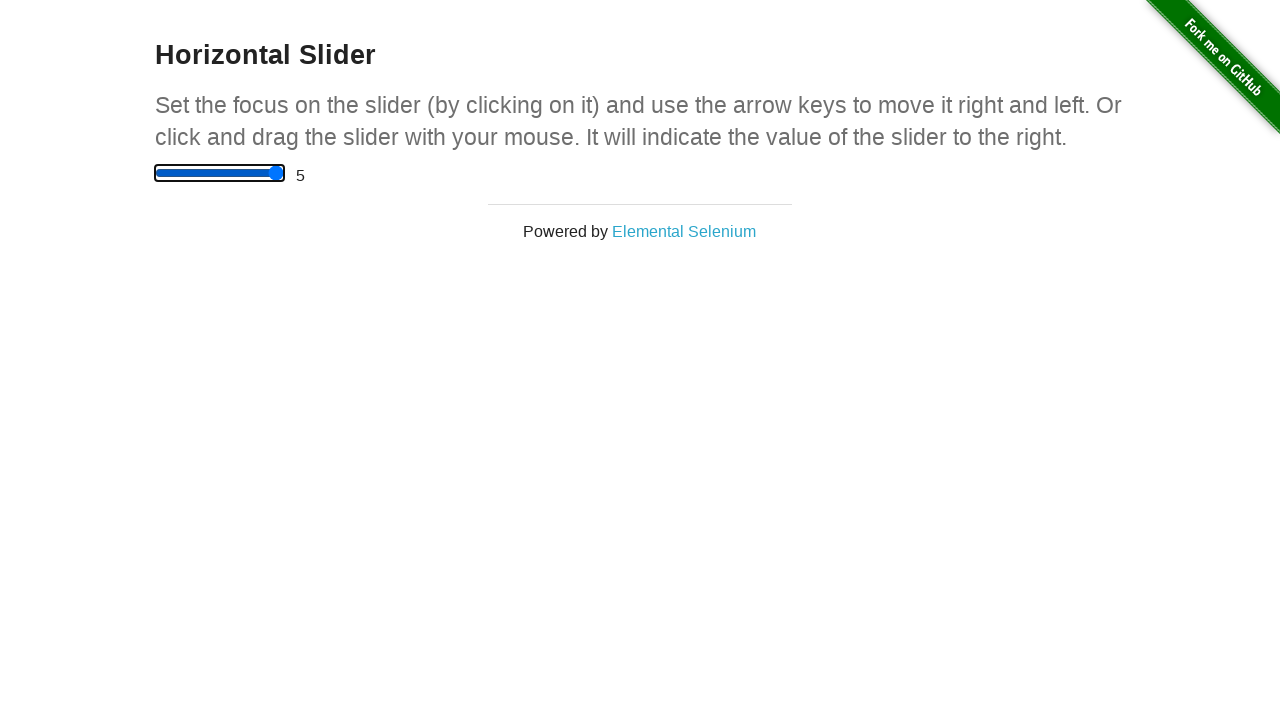

Pressed left arrow key to decrease slider value on input[type='range']
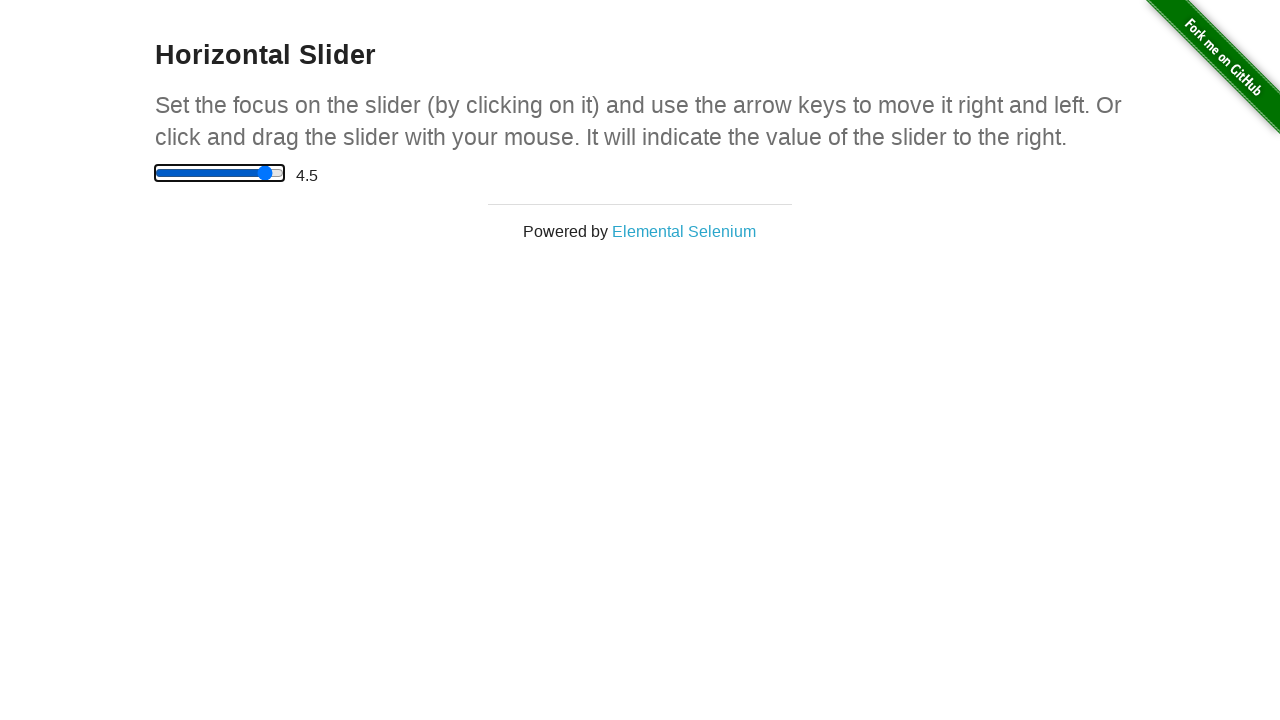

Verified final slider value is 4.5
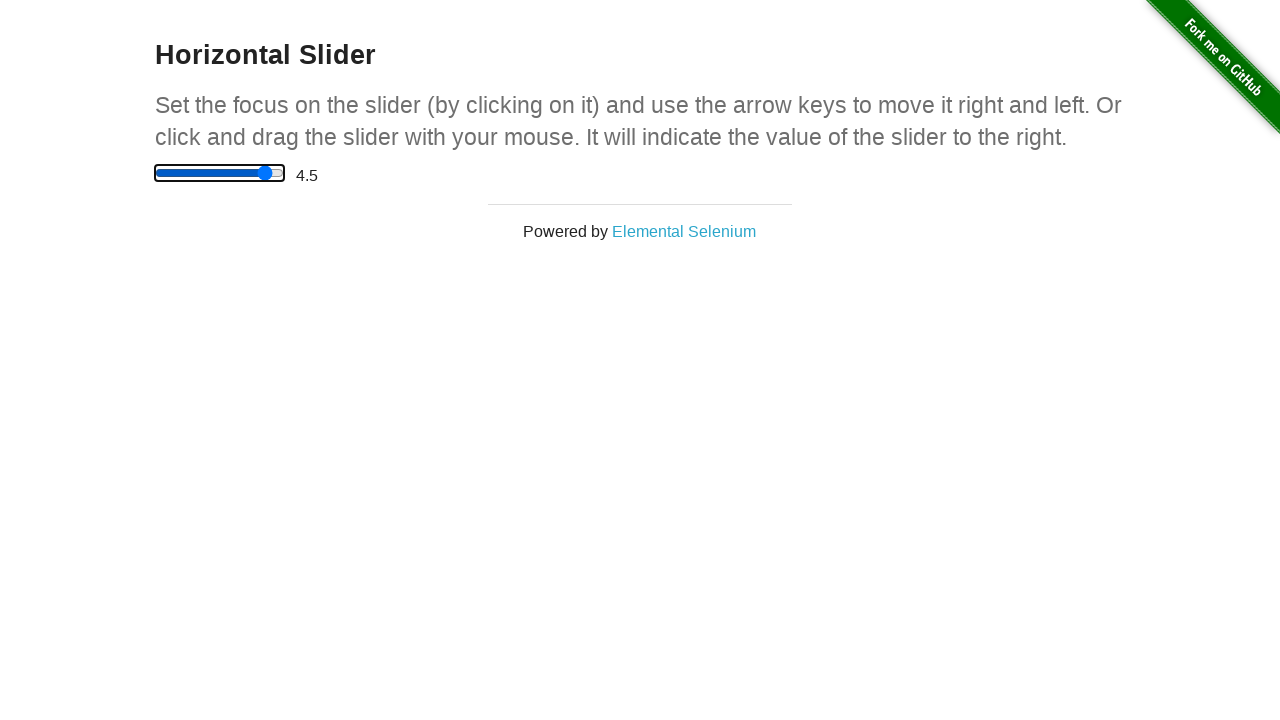

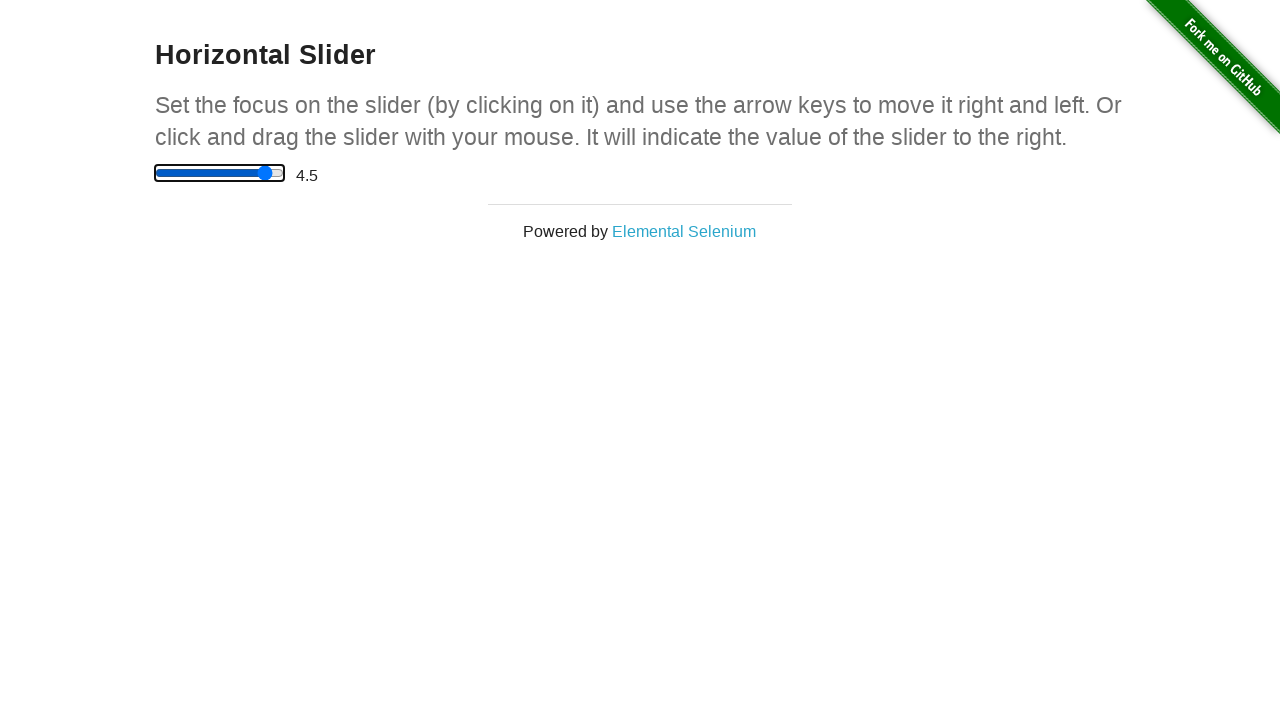